Tests radio button functionality by clicking multiple radio buttons on a form, demonstrating selection and re-selection behavior.

Starting URL: https://formy-project.herokuapp.com/radiobutton

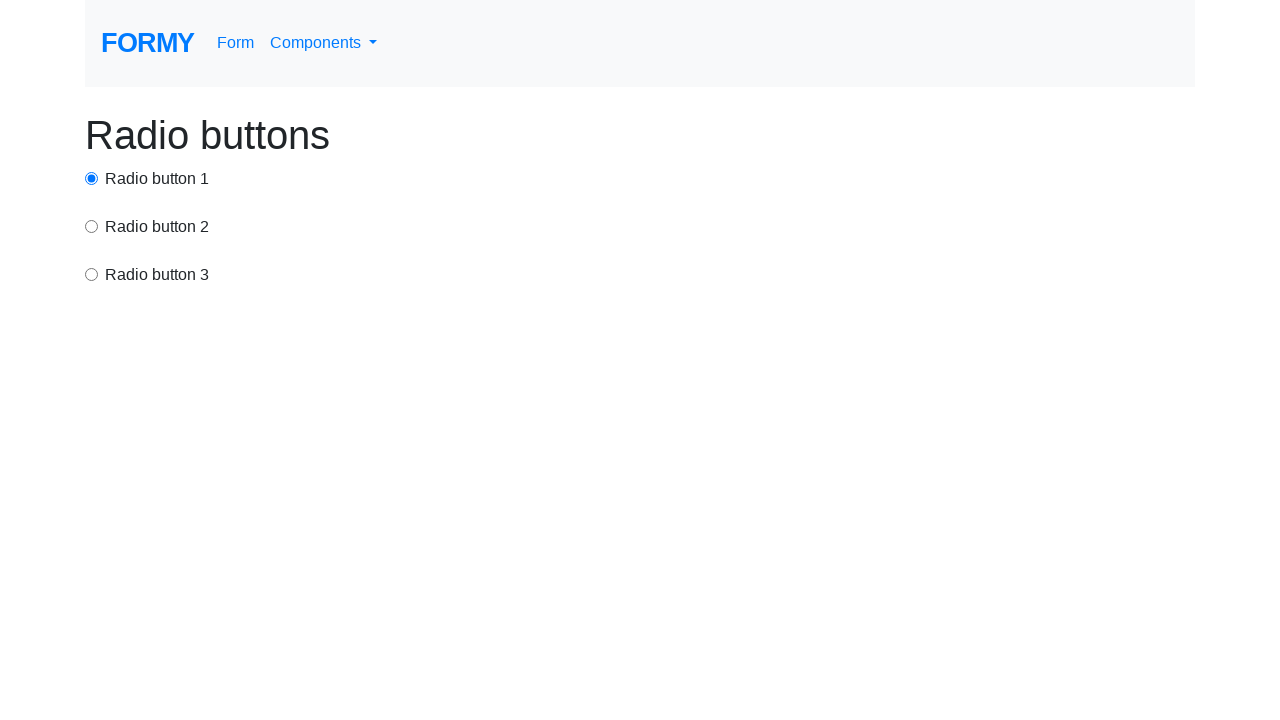

Clicked first radio button by ID at (92, 178) on #radio-button-1
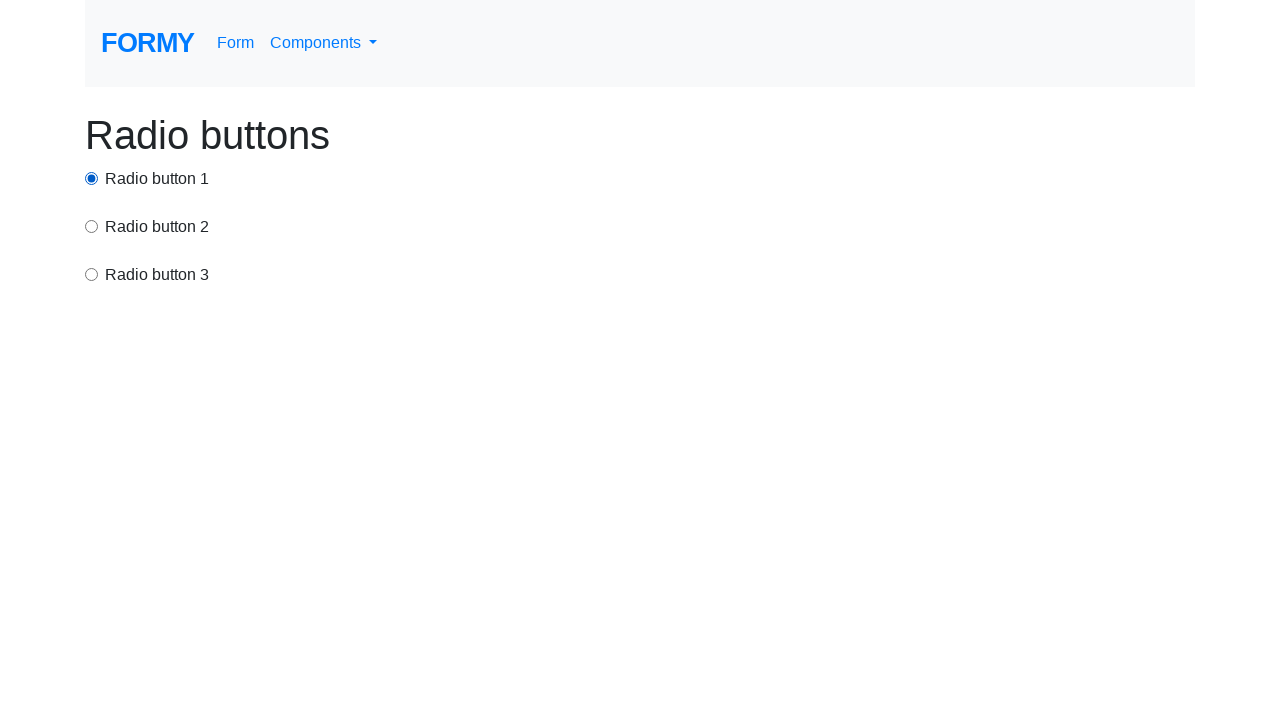

Clicked third radio button using xpath at (92, 274) on xpath=//html/body/div/div[3]/input
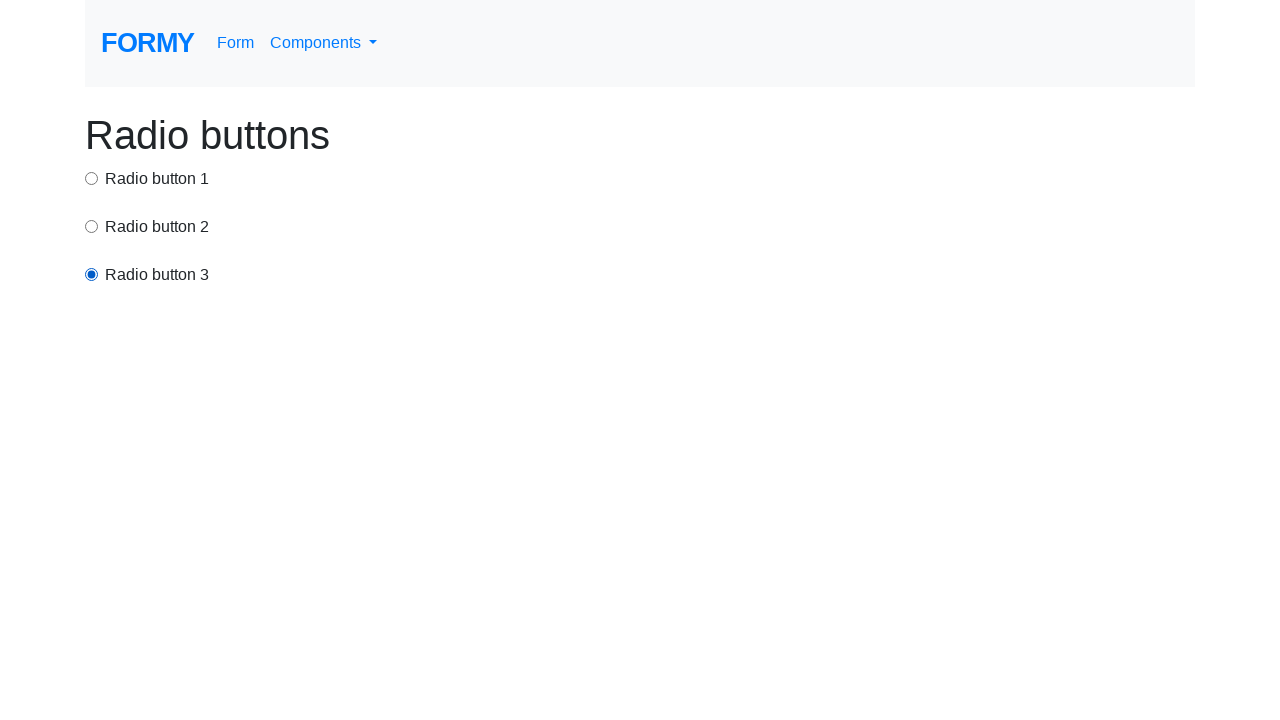

Clicked first radio button again to demonstrate re-selection at (92, 178) on #radio-button-1
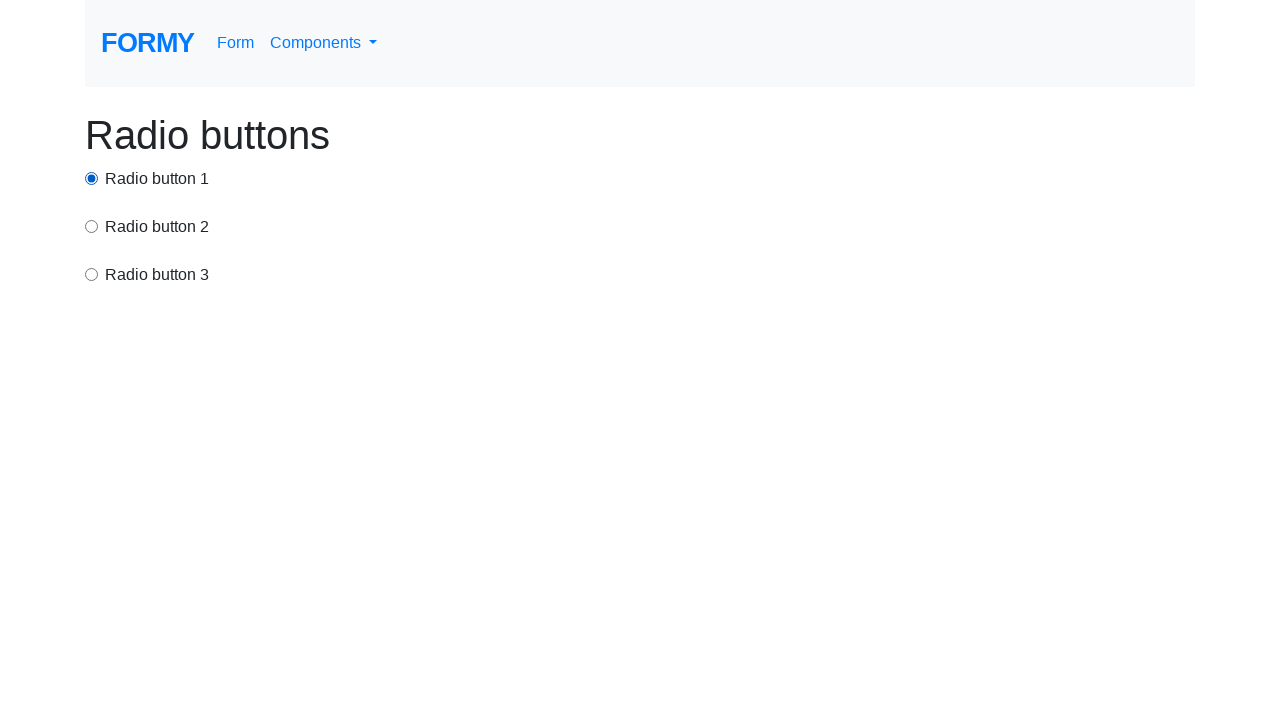

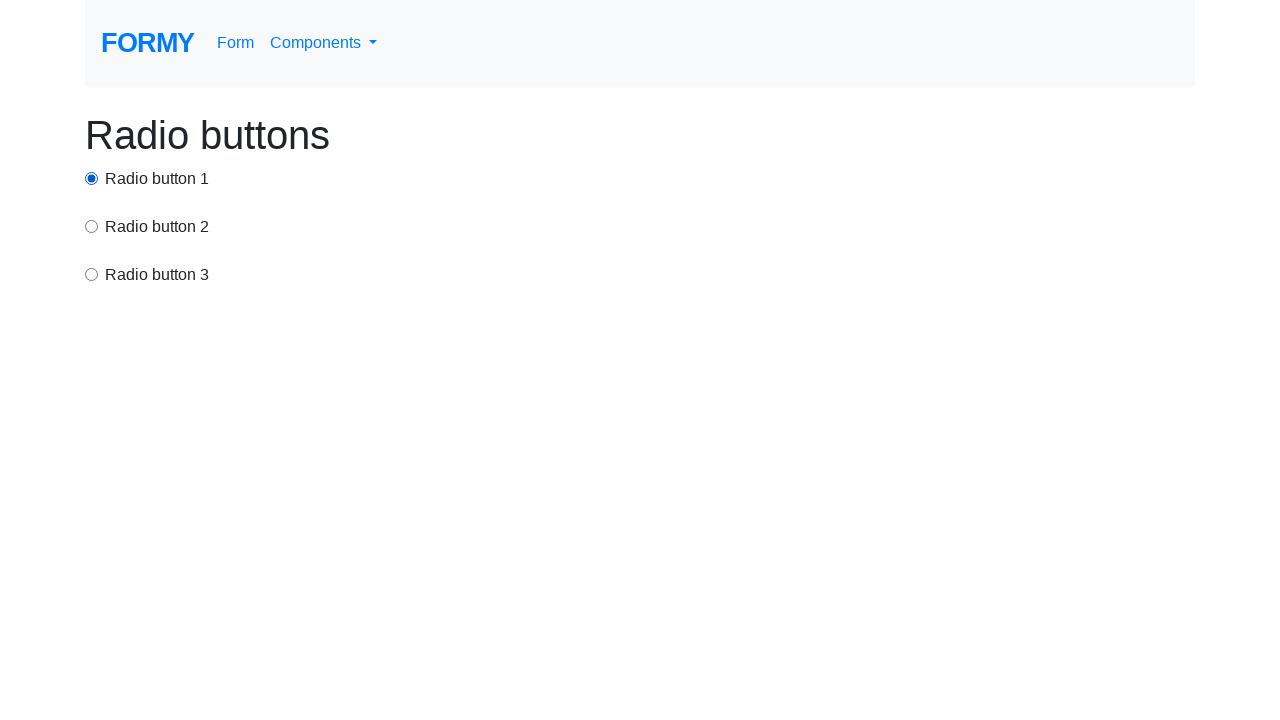